Tests registration form validation with various invalid phone number formats (too long, too short, invalid prefix)

Starting URL: https://alada.vn/tai-khoan/dang-ky.html

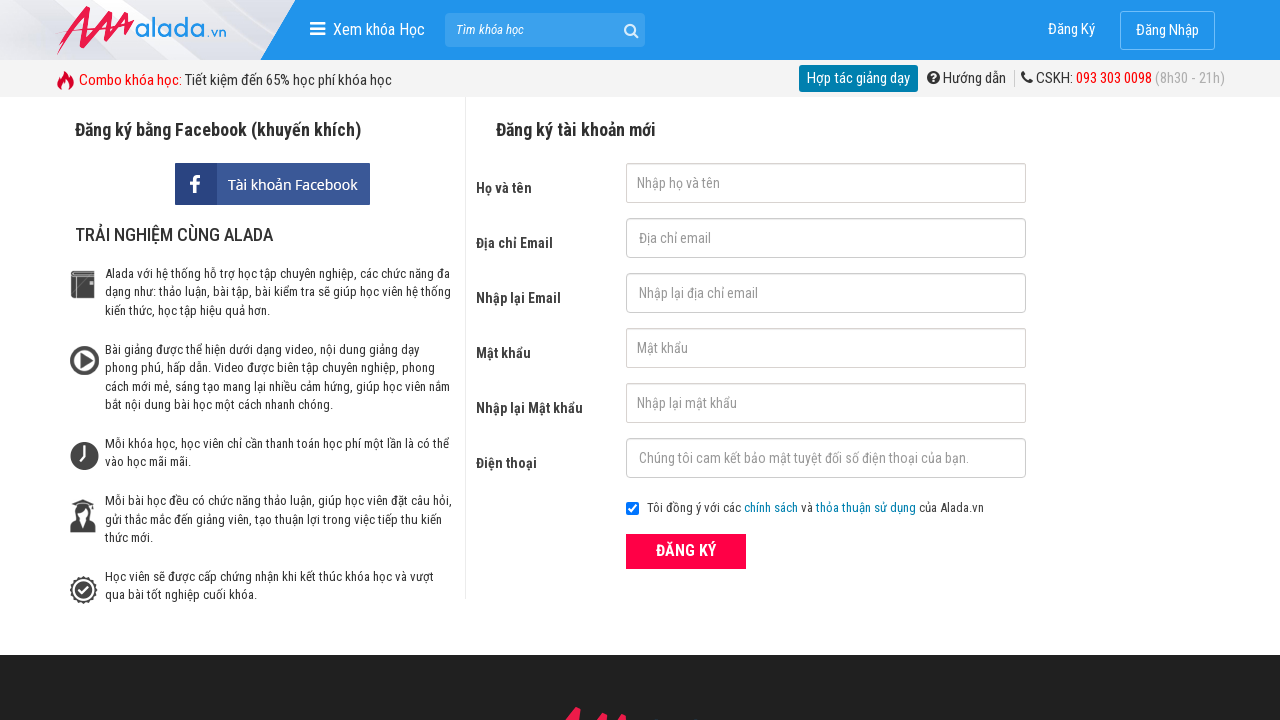

Clicked submit button to initiate form validation at (686, 551) on button[type='submit']
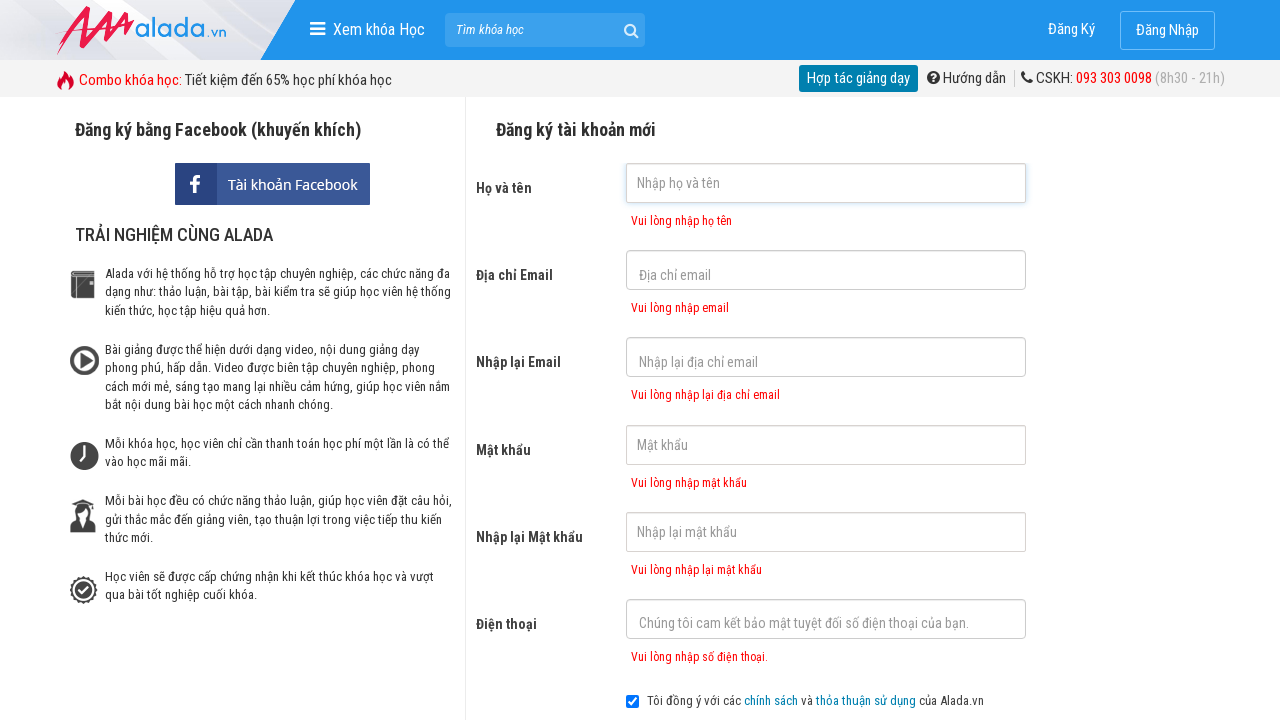

Filled first name field with 'bach' on #txtFirstname
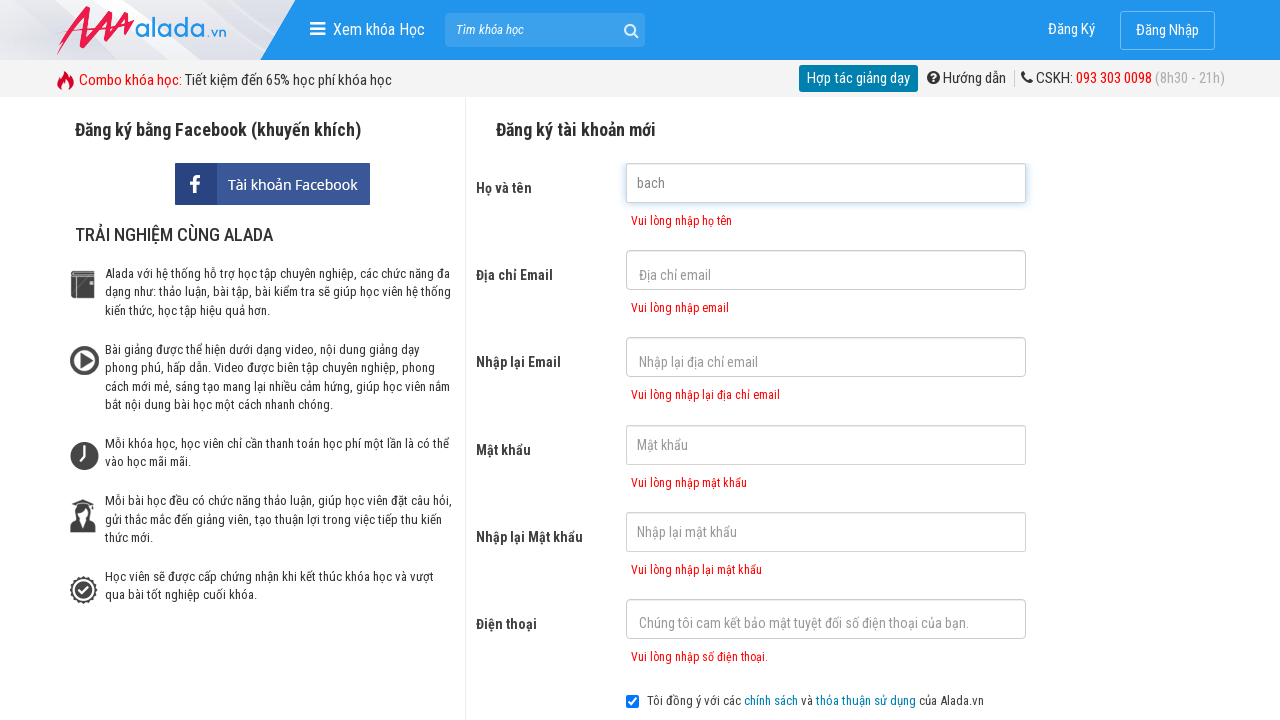

Filled email field with 'hieu@gmail.com' on #txtEmail
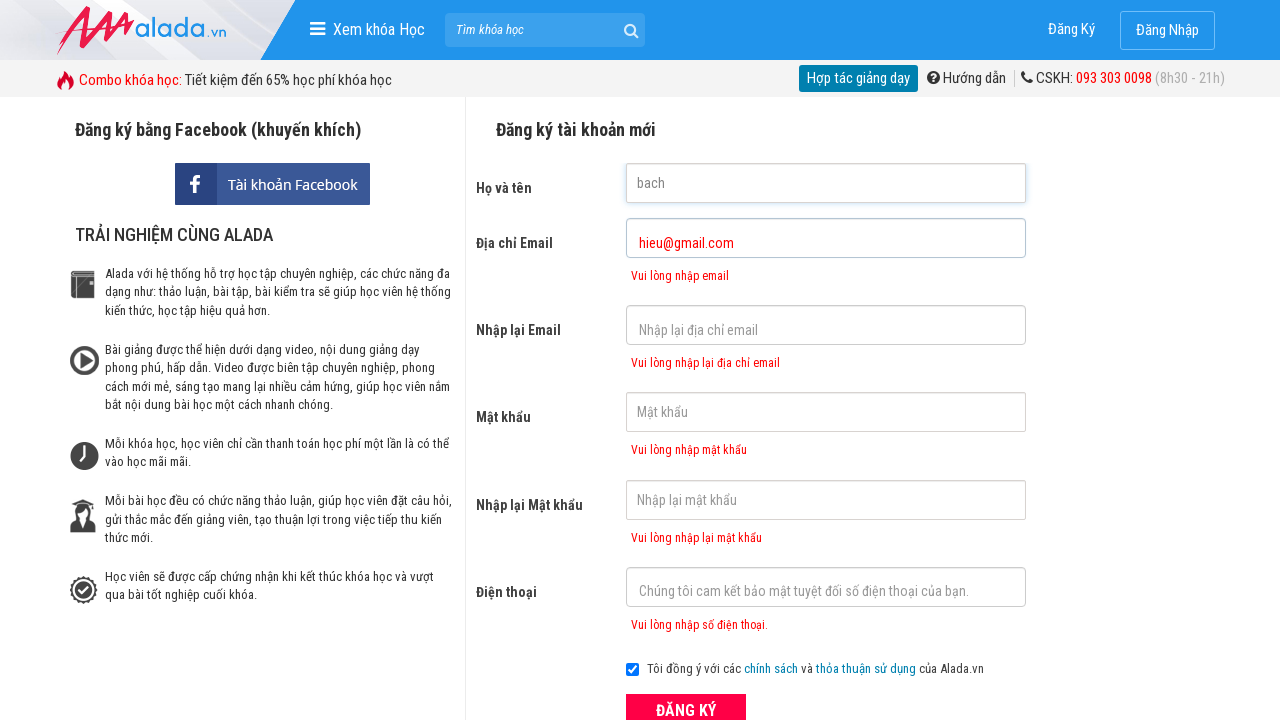

Filled confirm email field with 'hieu@gmail.com' on #txtCEmail
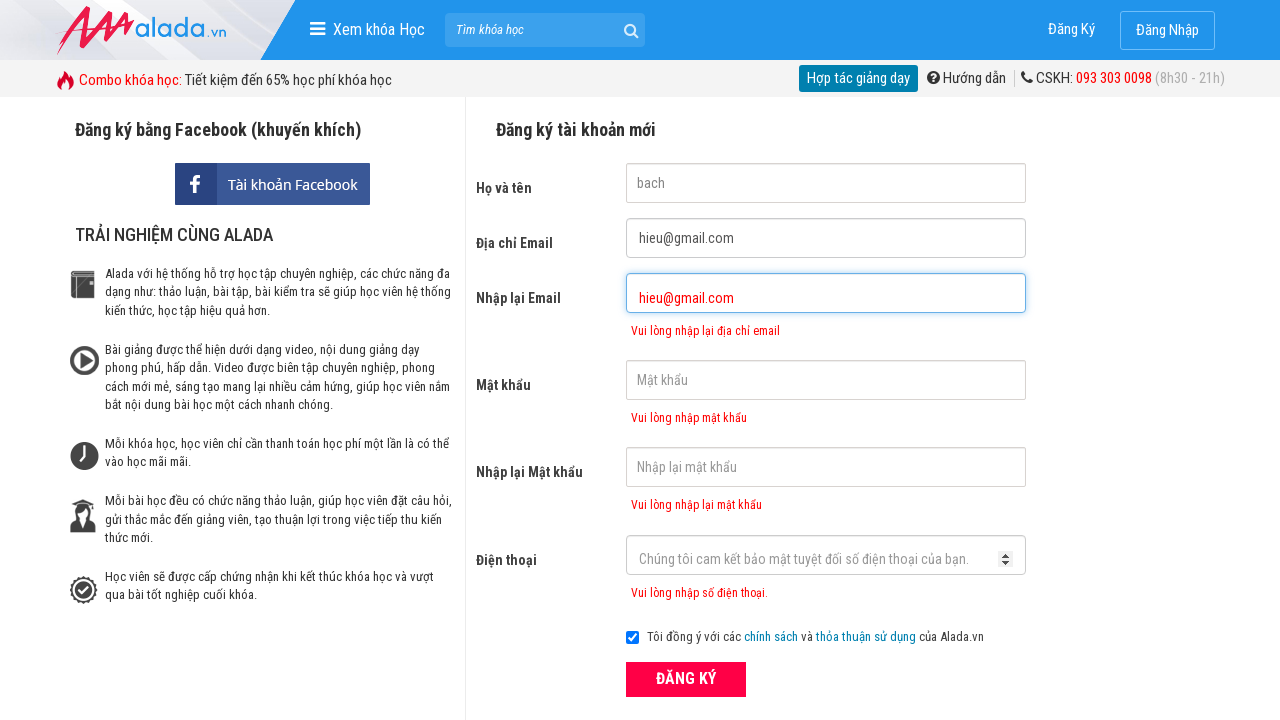

Filled password field with '123456' on #txtPassword
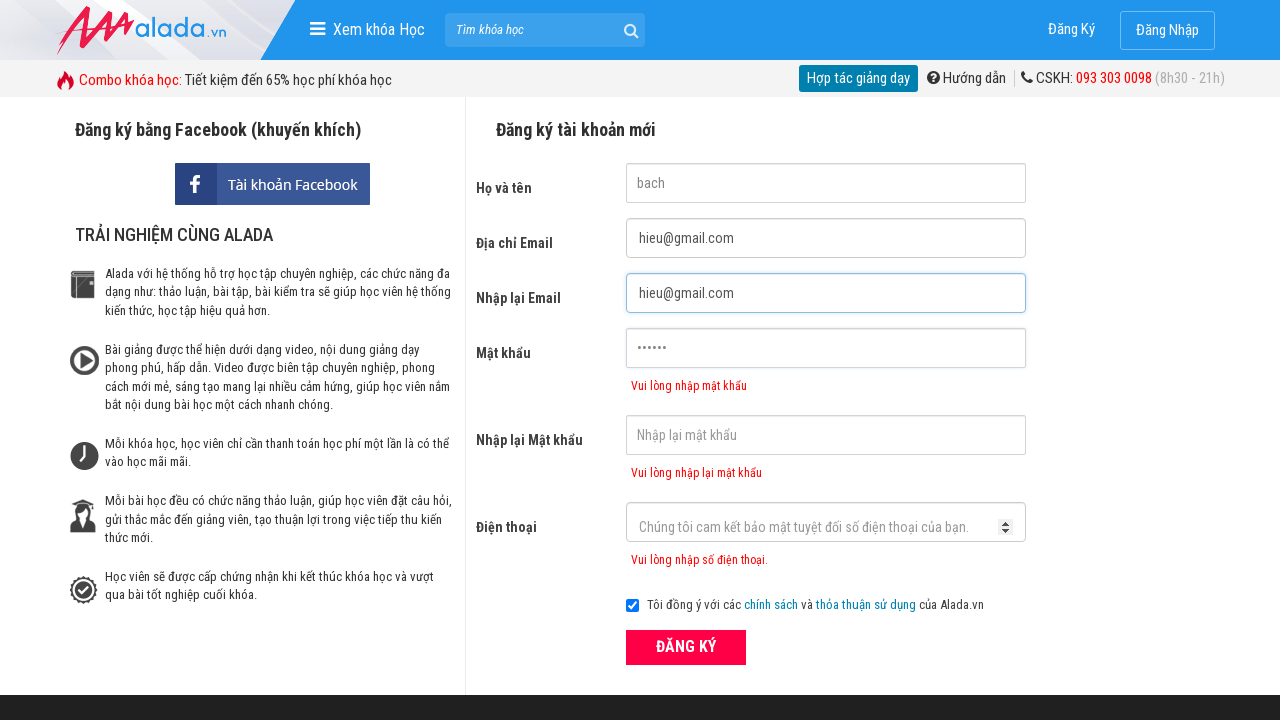

Filled confirm password field with '123459' on #txtCPassword
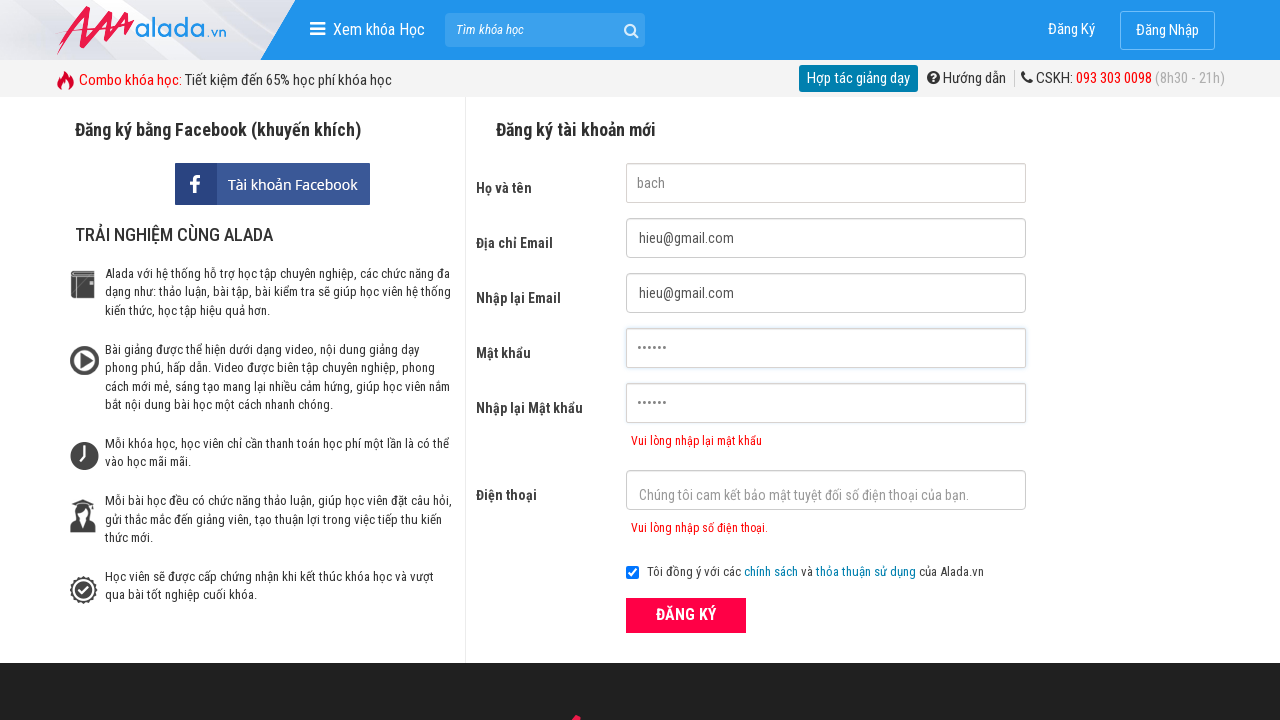

Filled phone field with too long number '096699482000' (12 digits) on #txtPhone
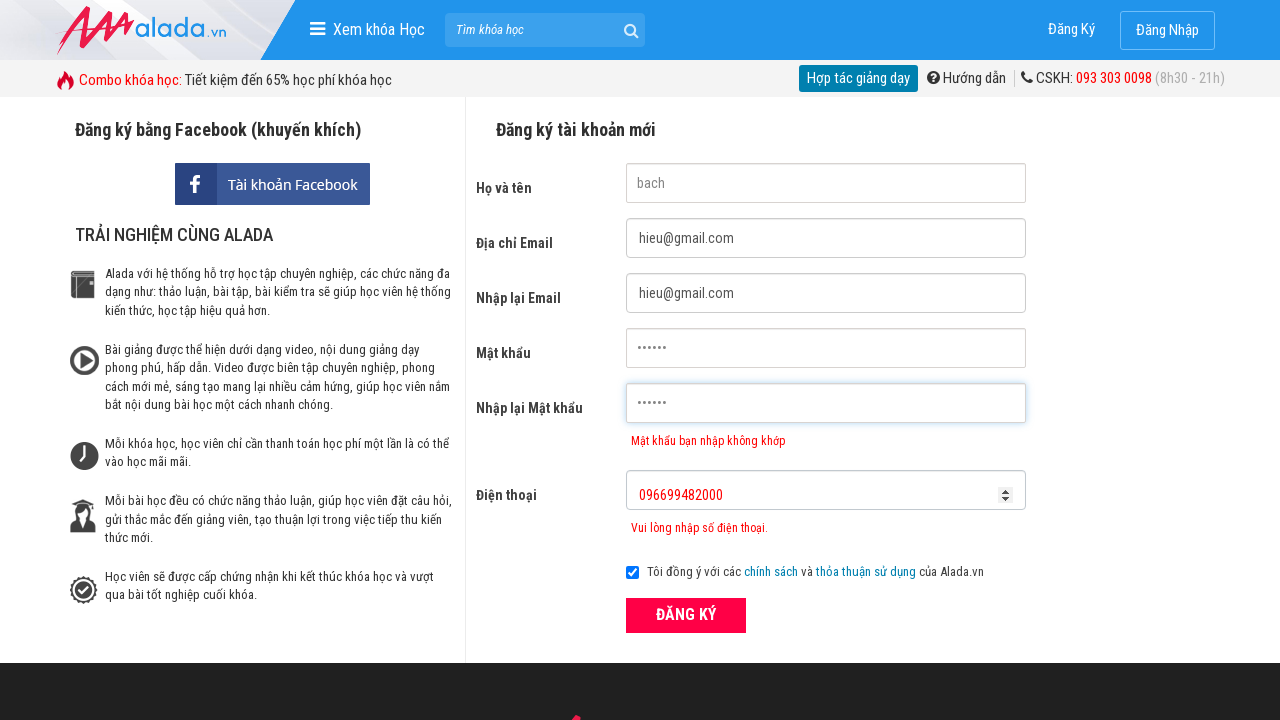

Phone error message appeared for too long phone number
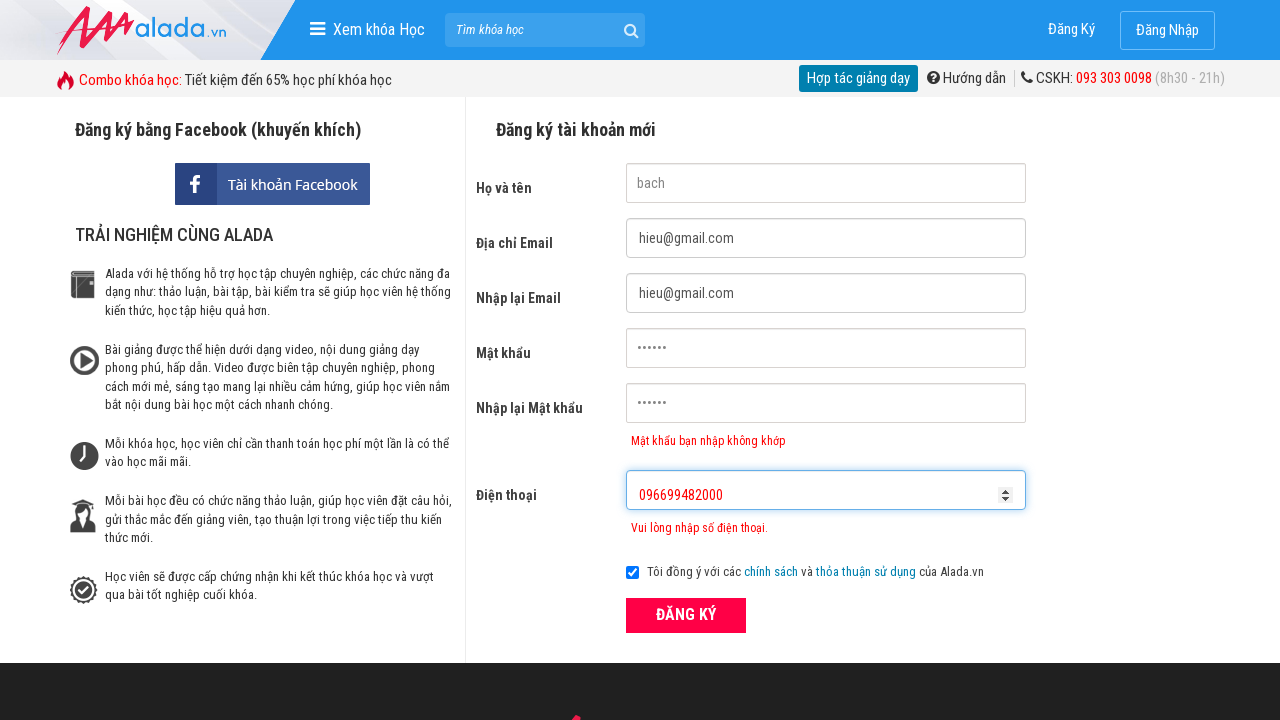

Clicked submit button to validate form at (686, 615) on button[type='submit']
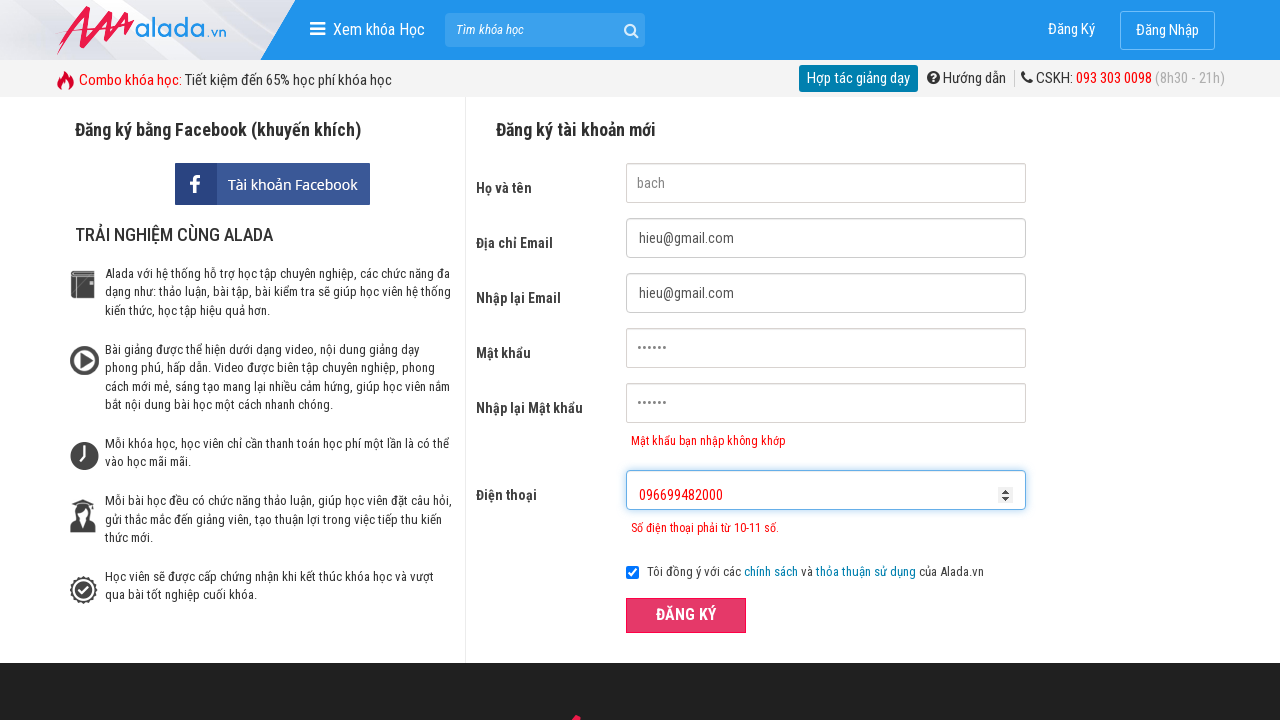

Filled phone field with too short number '096699482' (9 digits) on #txtPhone
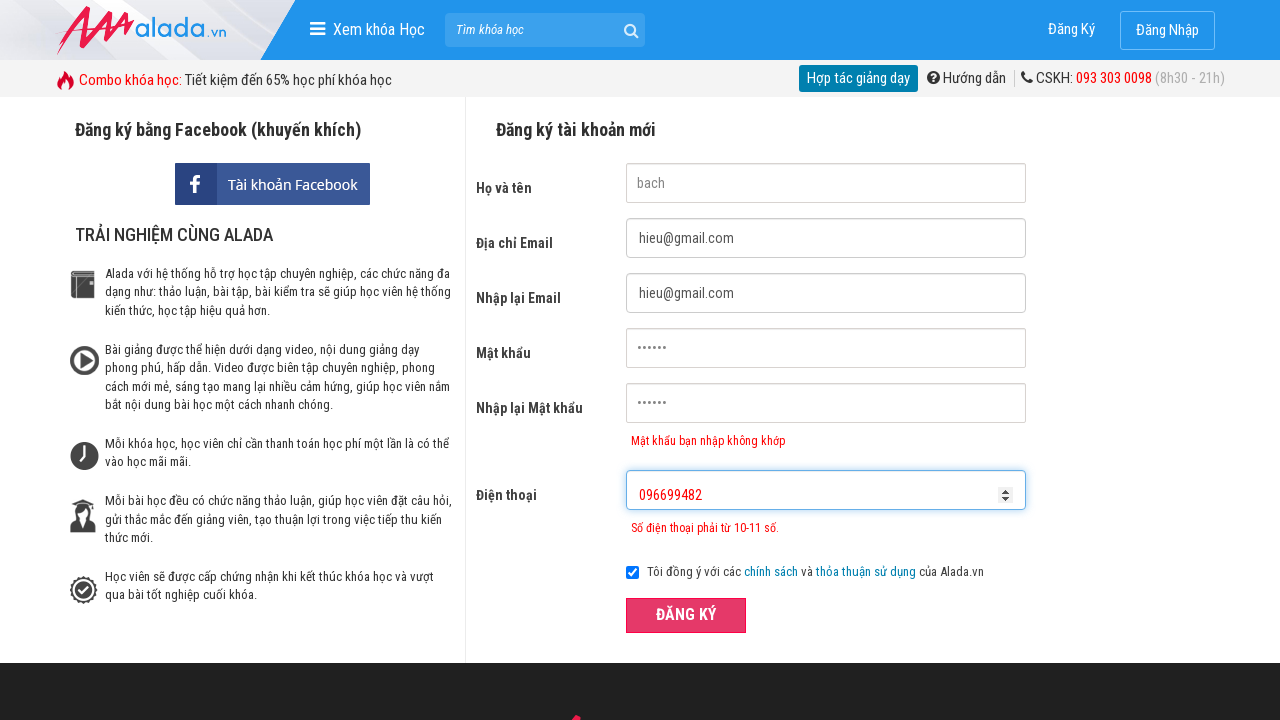

Phone error message appeared for too short phone number
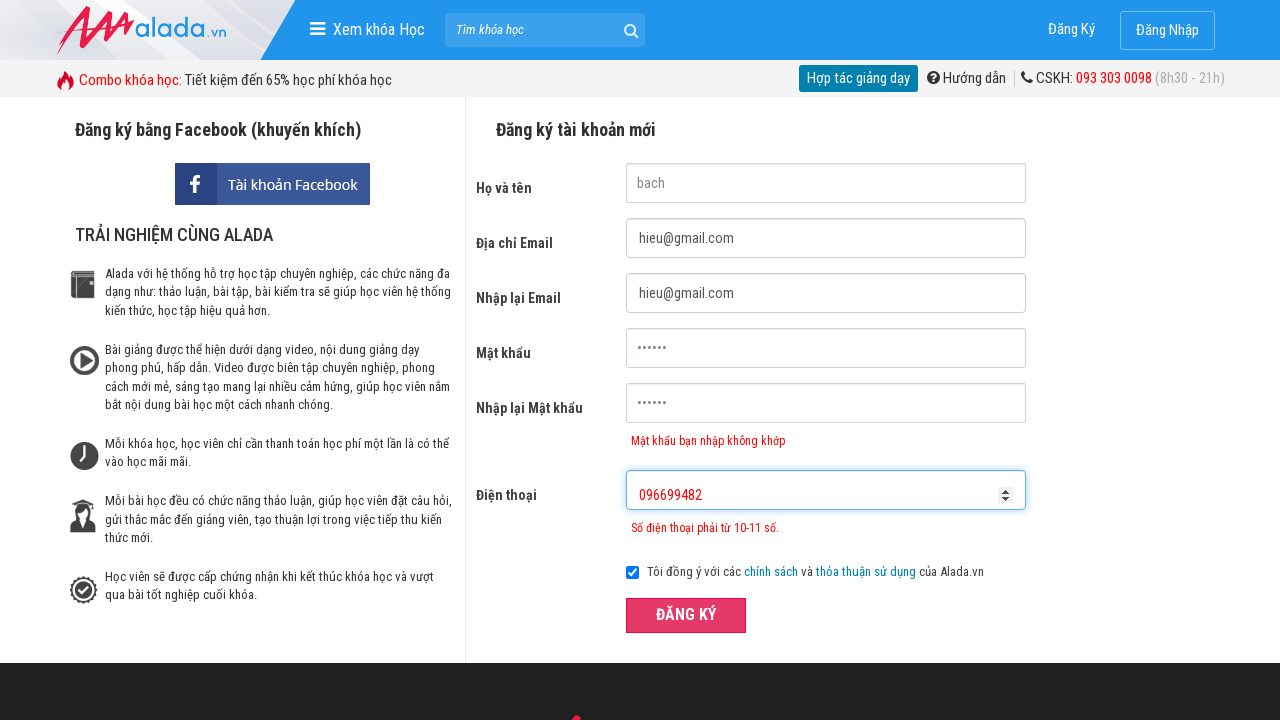

Cleared phone field on #txtPhone
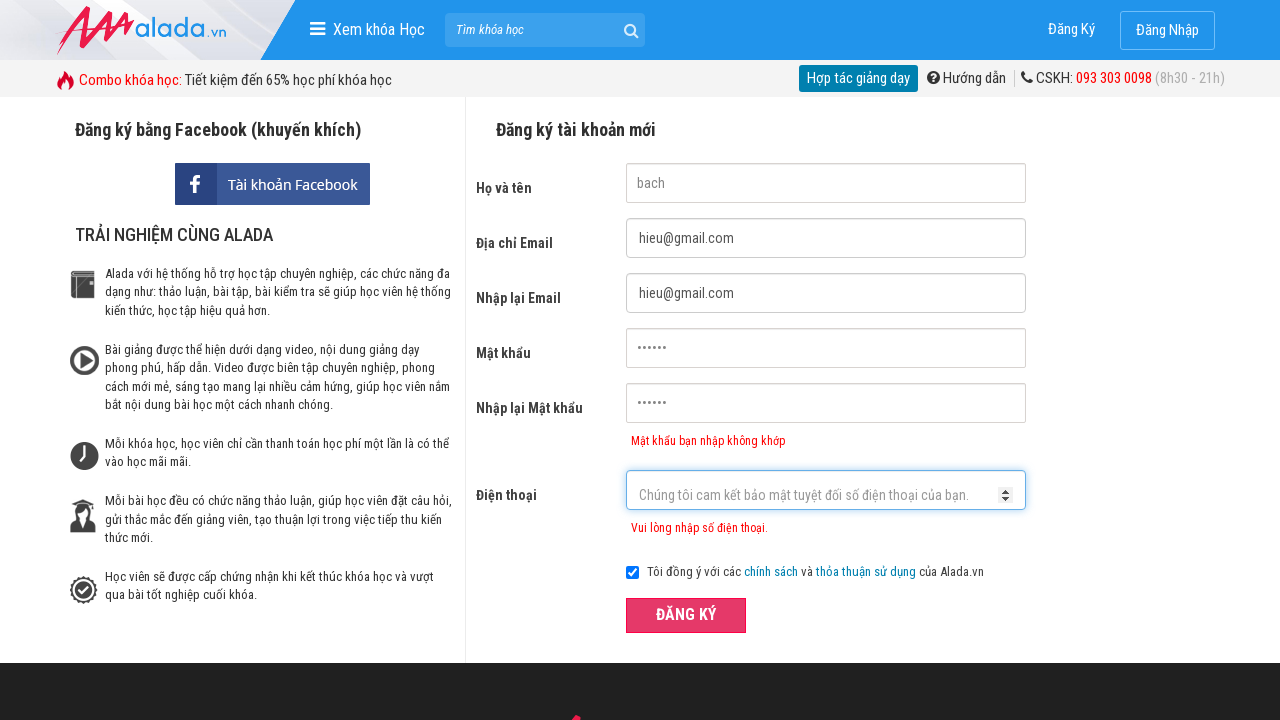

Clicked submit button to validate form again at (686, 615) on button[type='submit']
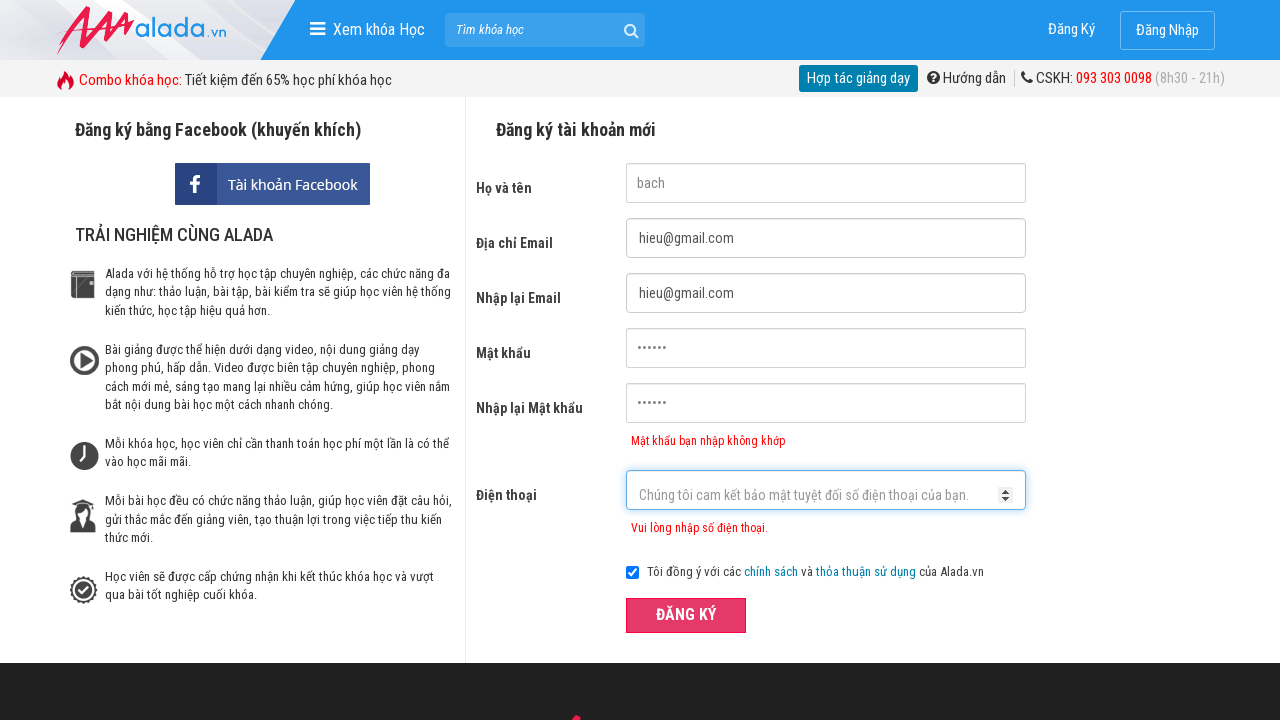

Filled phone field again with too long number '096699482000' (12 digits) on #txtPhone
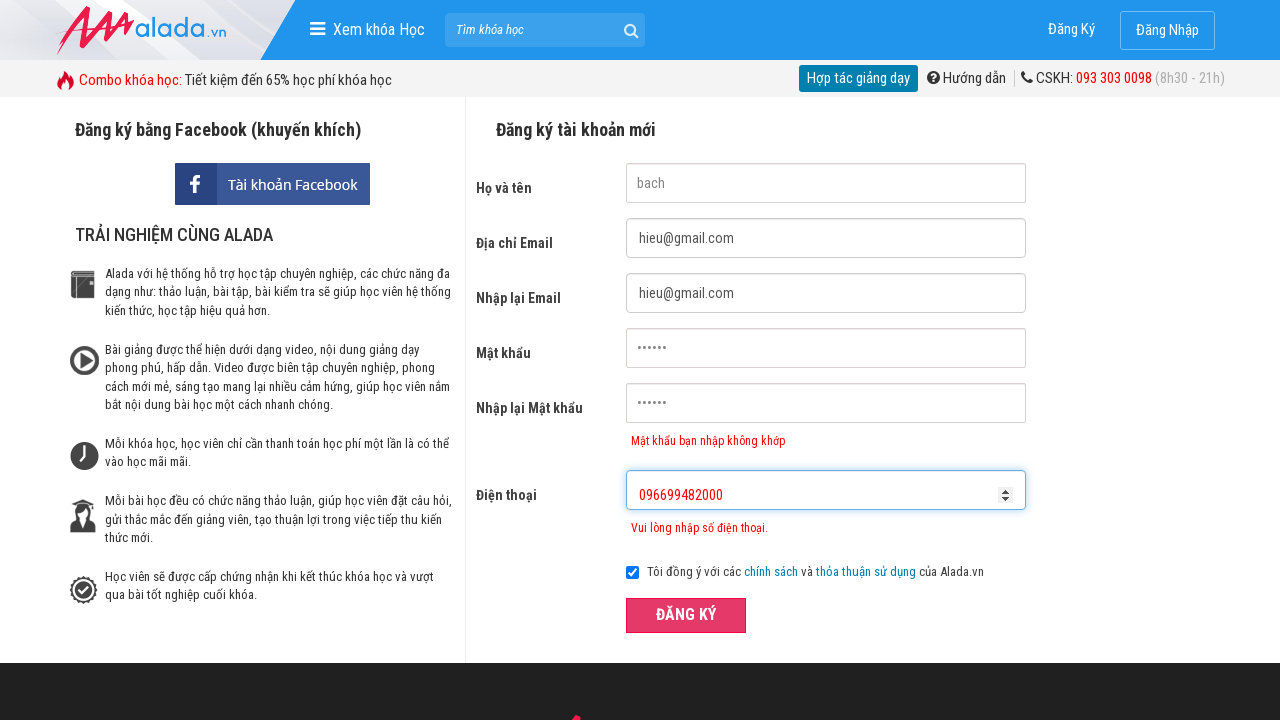

Phone error message appeared again for too long phone number
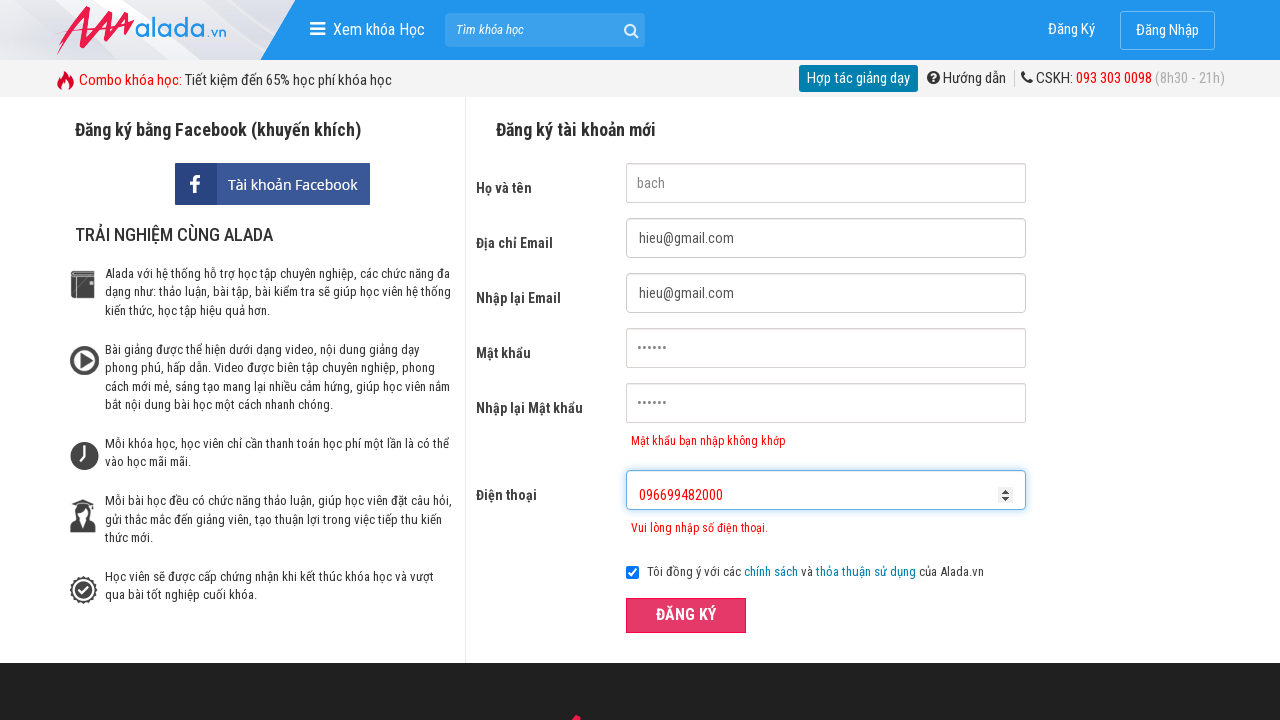

Cleared phone field on #txtPhone
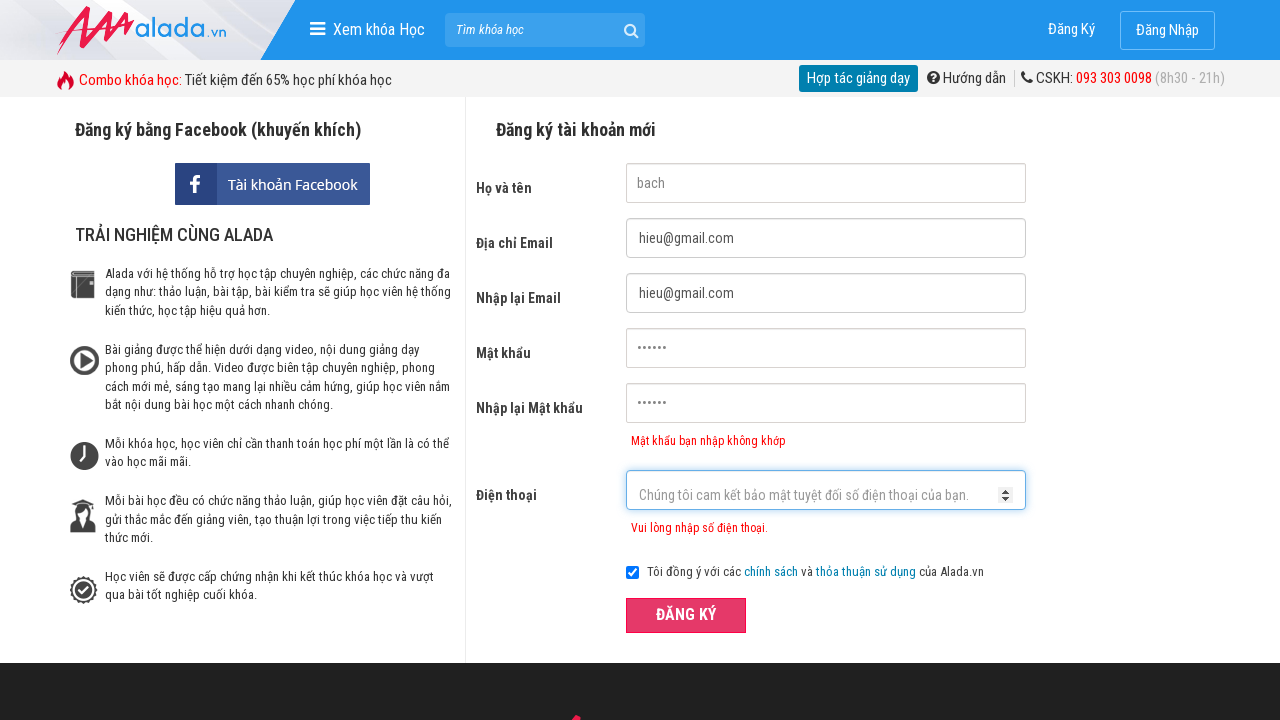

Clicked submit button to validate form at (686, 615) on button[type='submit']
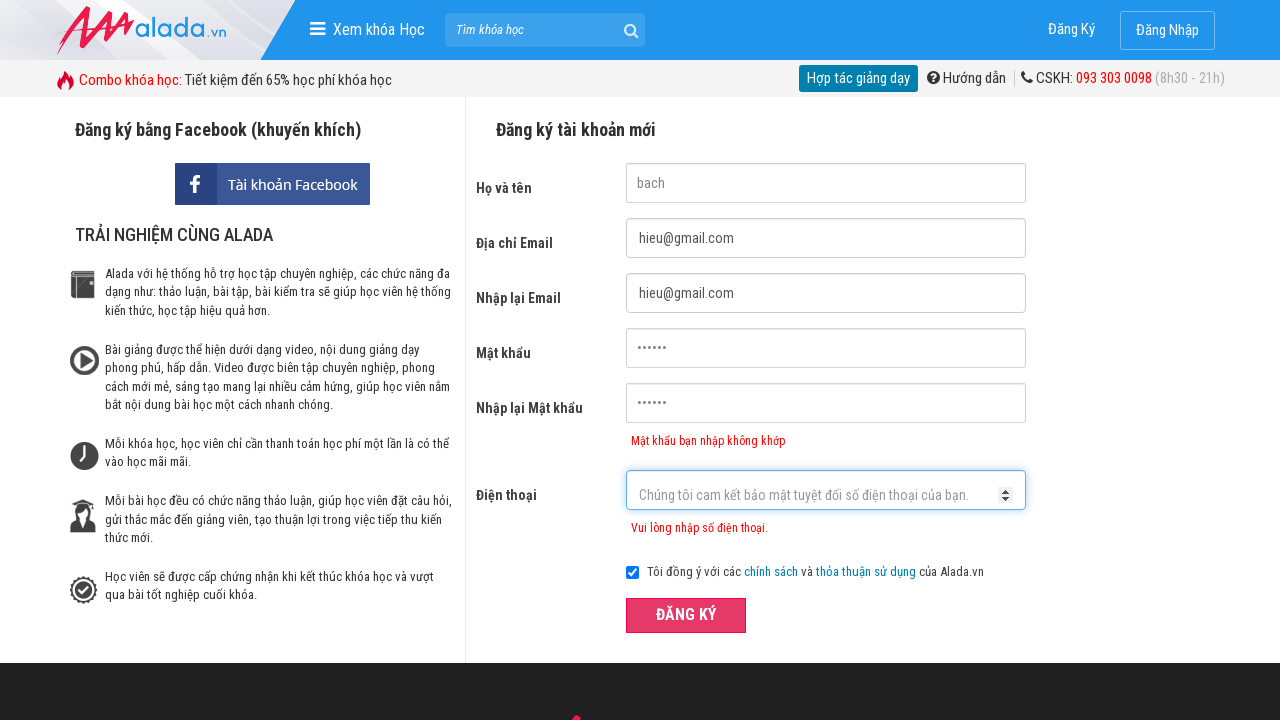

Filled phone field with invalid prefix number '04556215633' on #txtPhone
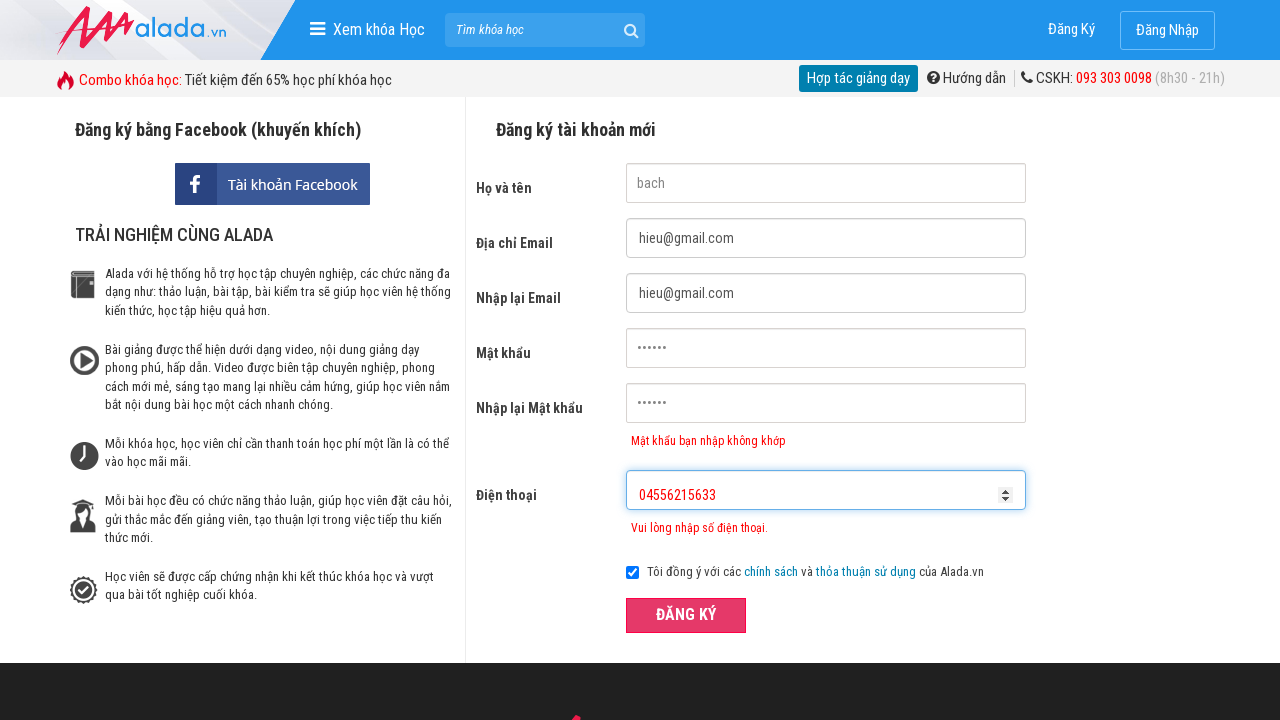

Phone error message appeared for invalid phone prefix
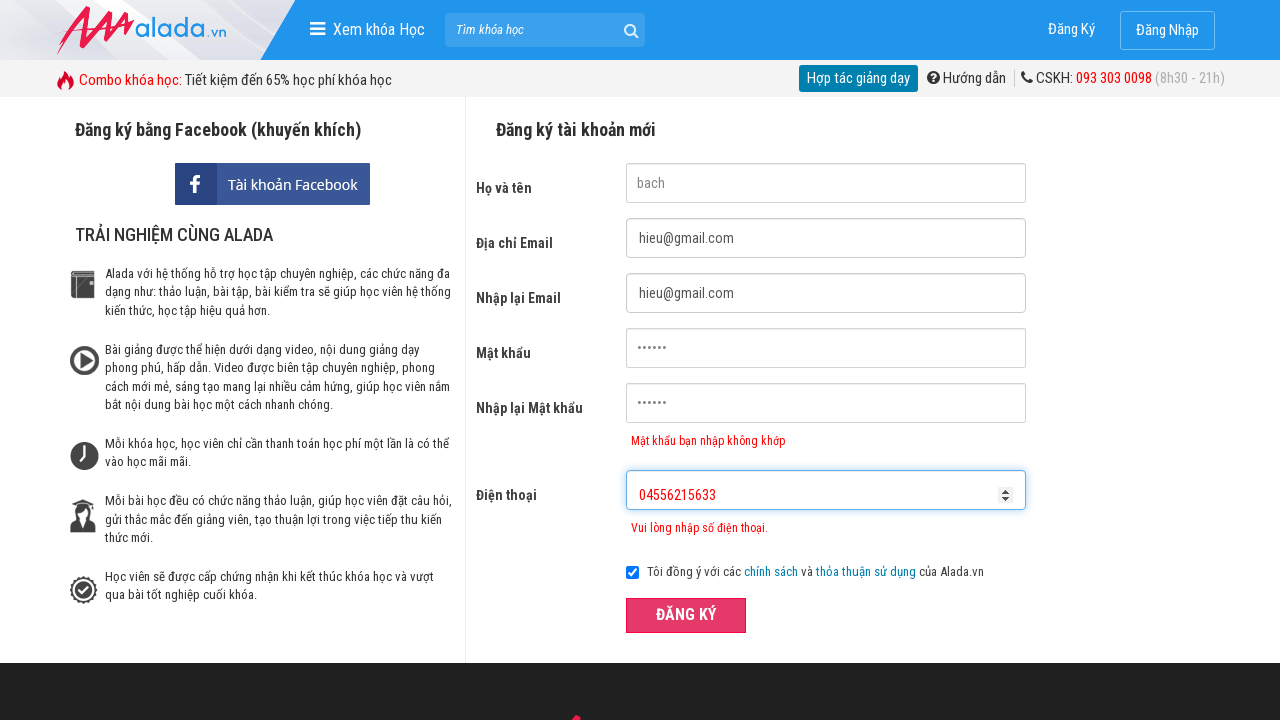

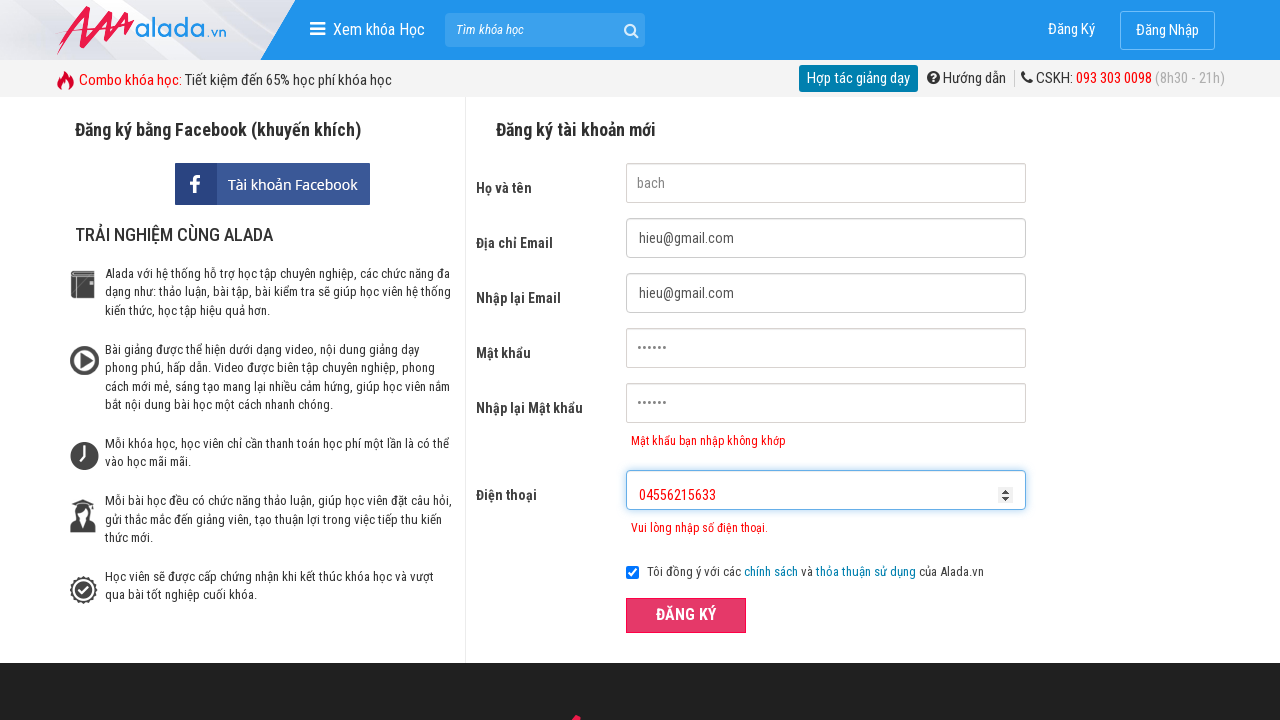